Tests a registration form by filling in first name, last name, and email fields, then submitting the form and verifying the success message

Starting URL: http://suninjuly.github.io/registration1.html

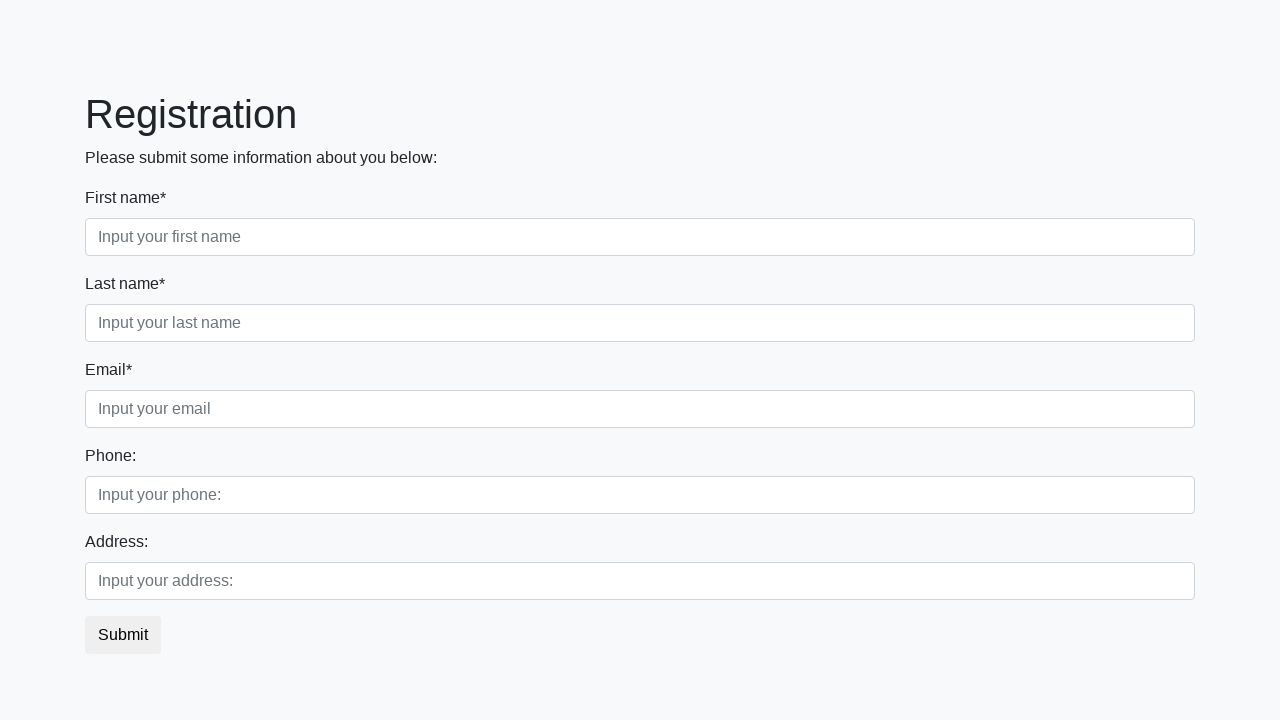

Filled first name field with 'John' on //input[@placeholder="Input your first name"]
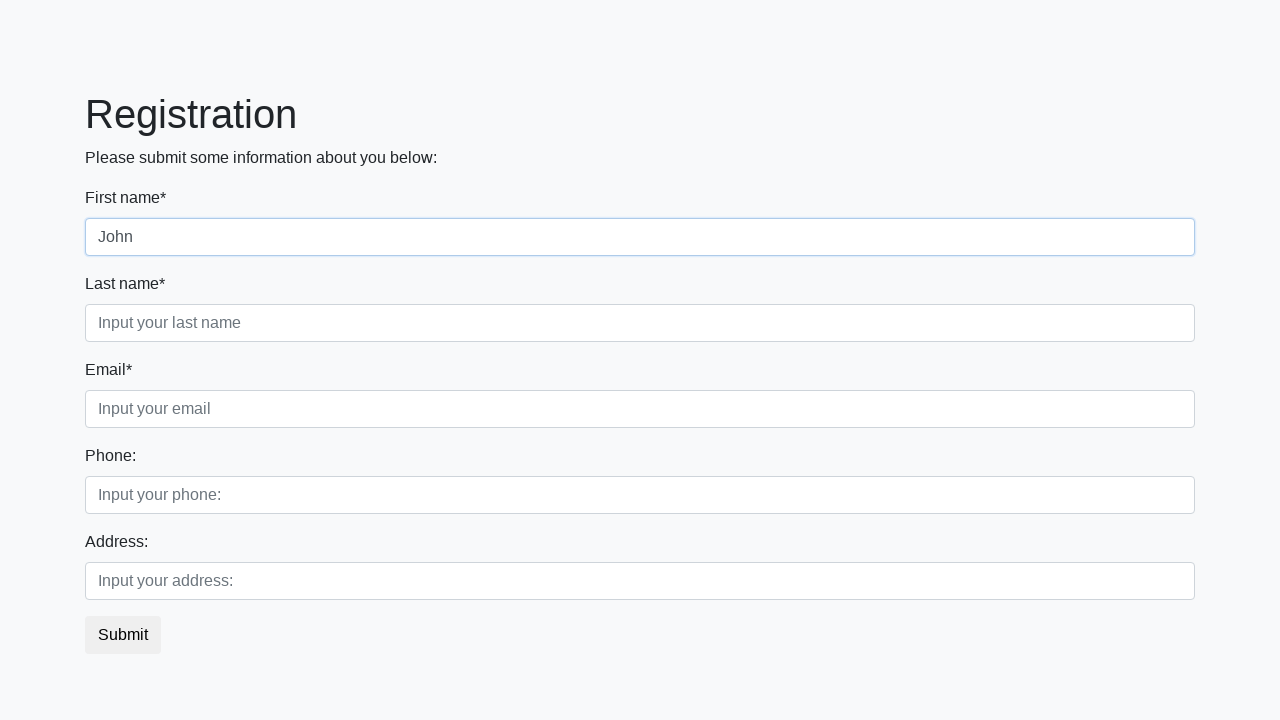

Filled last name field with 'Smith' on //input[@placeholder="Input your last name"]
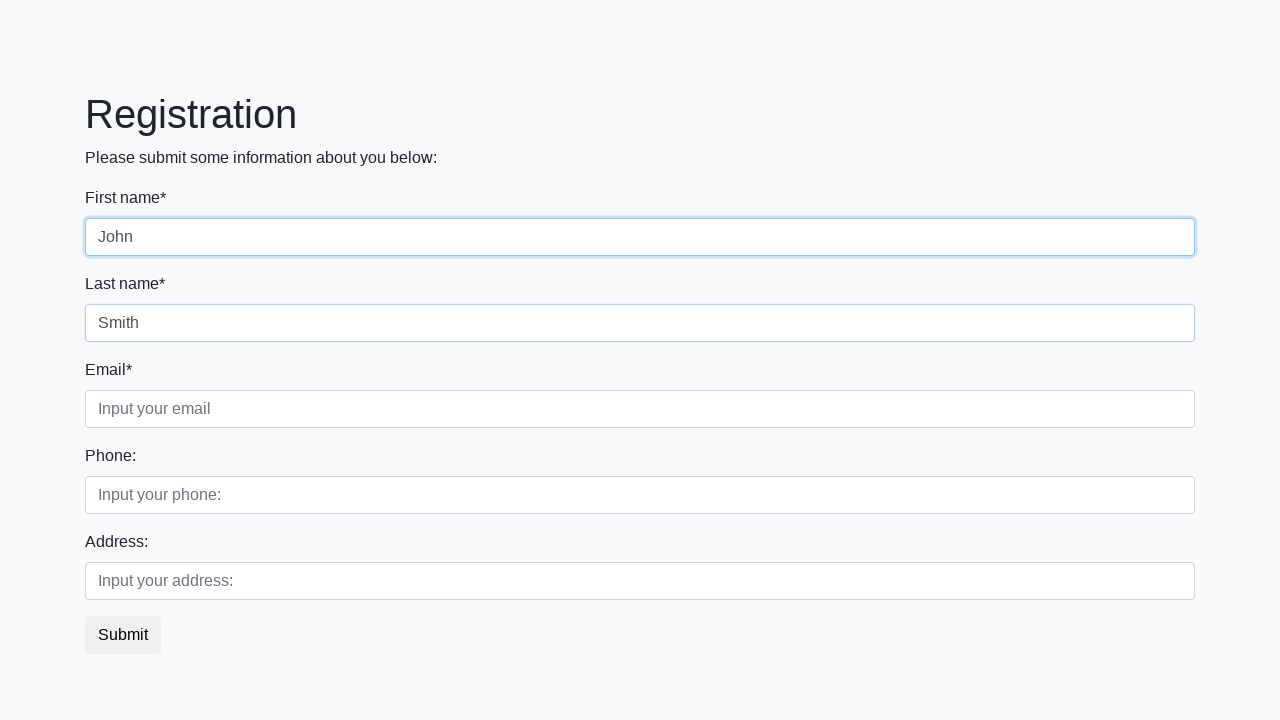

Filled email field with 'john.smith@example.com' on //input[@placeholder="Input your email"]
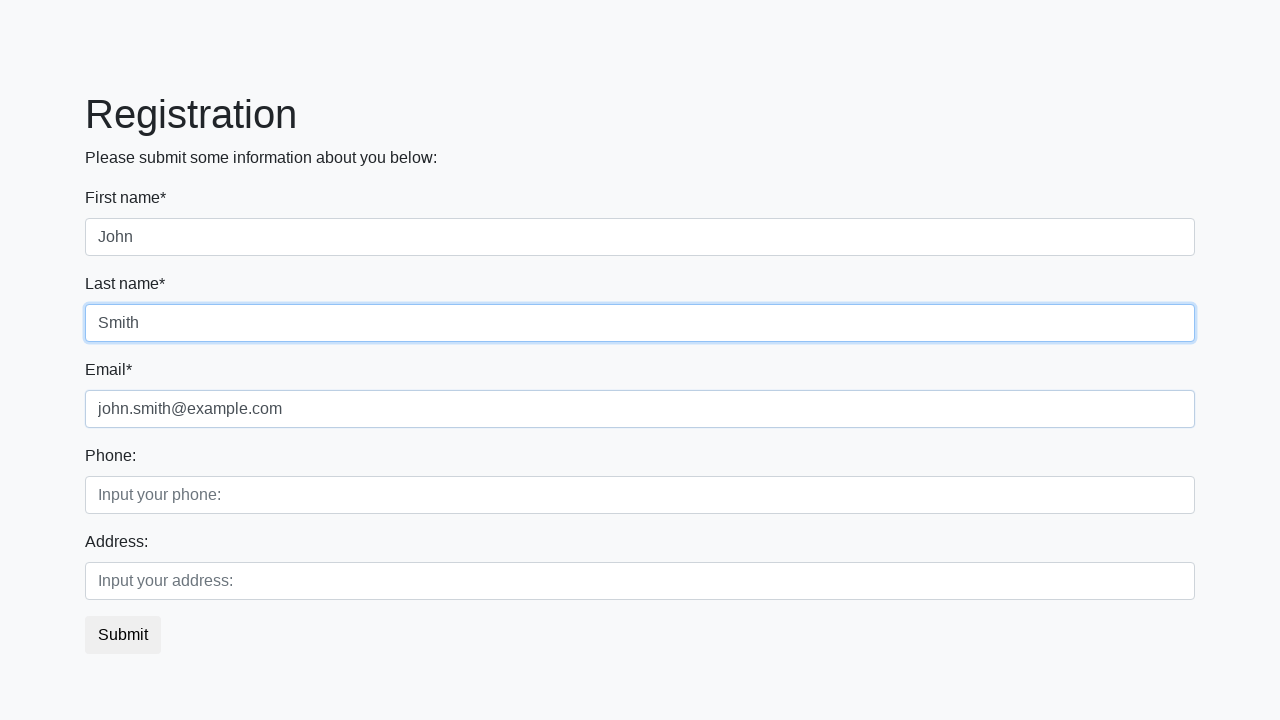

Clicked submit button to register at (123, 635) on button.btn
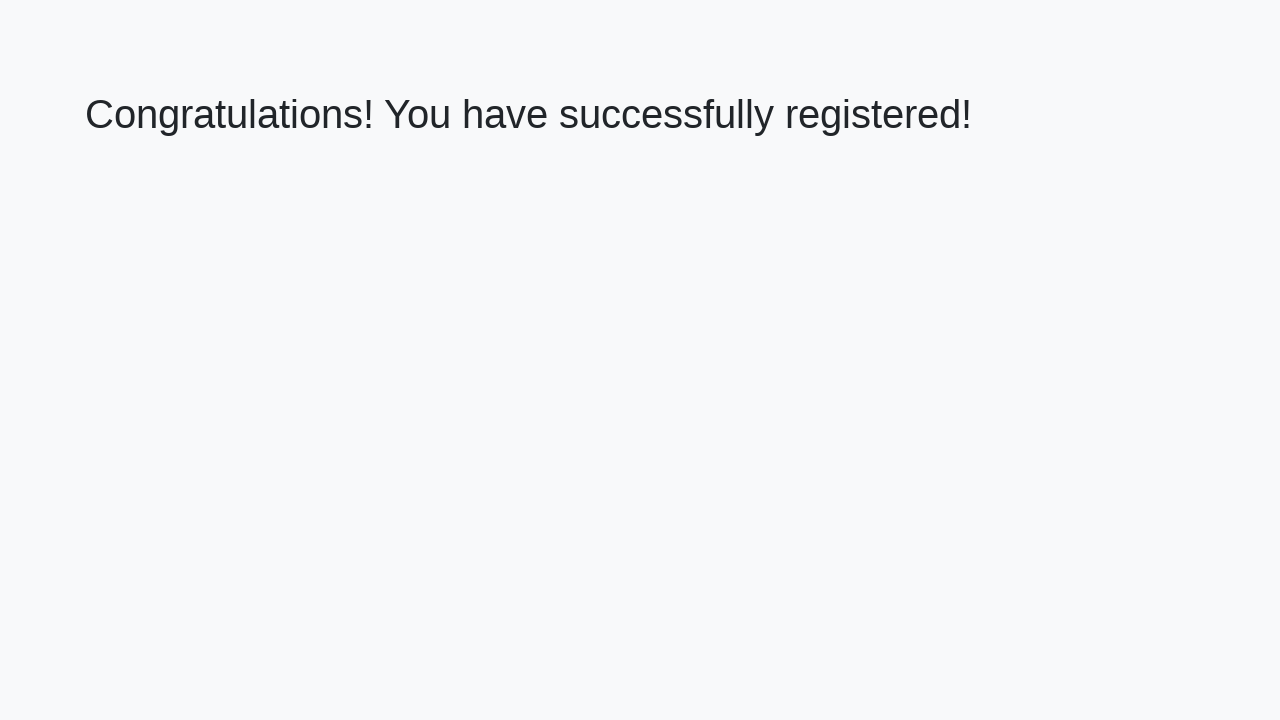

Success heading loaded
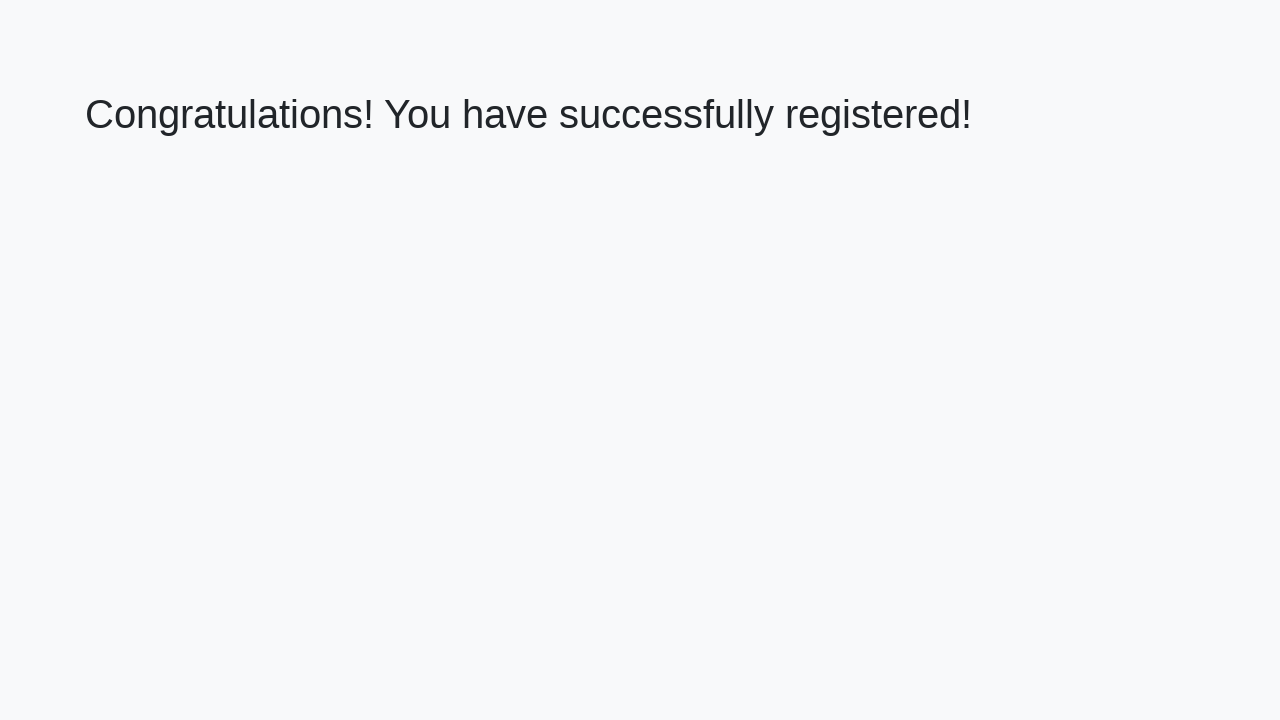

Retrieved heading text content
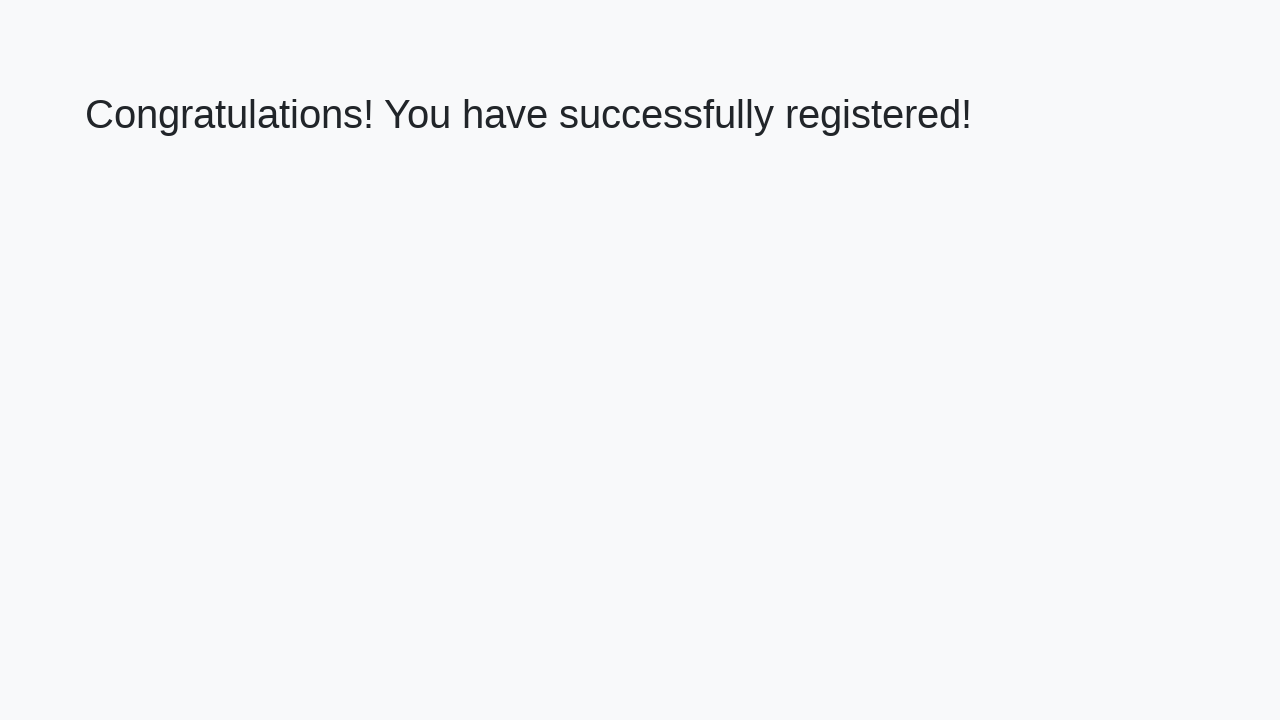

Verified success message: 'Congratulations! You have successfully registered!'
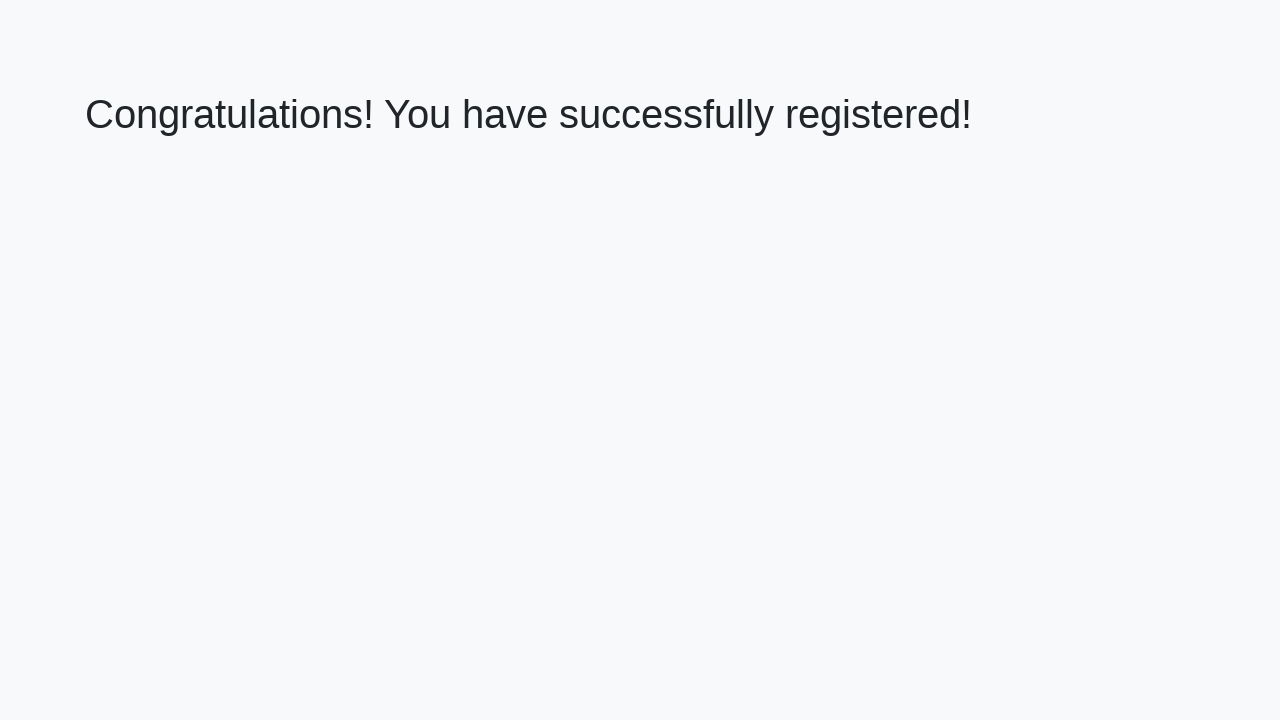

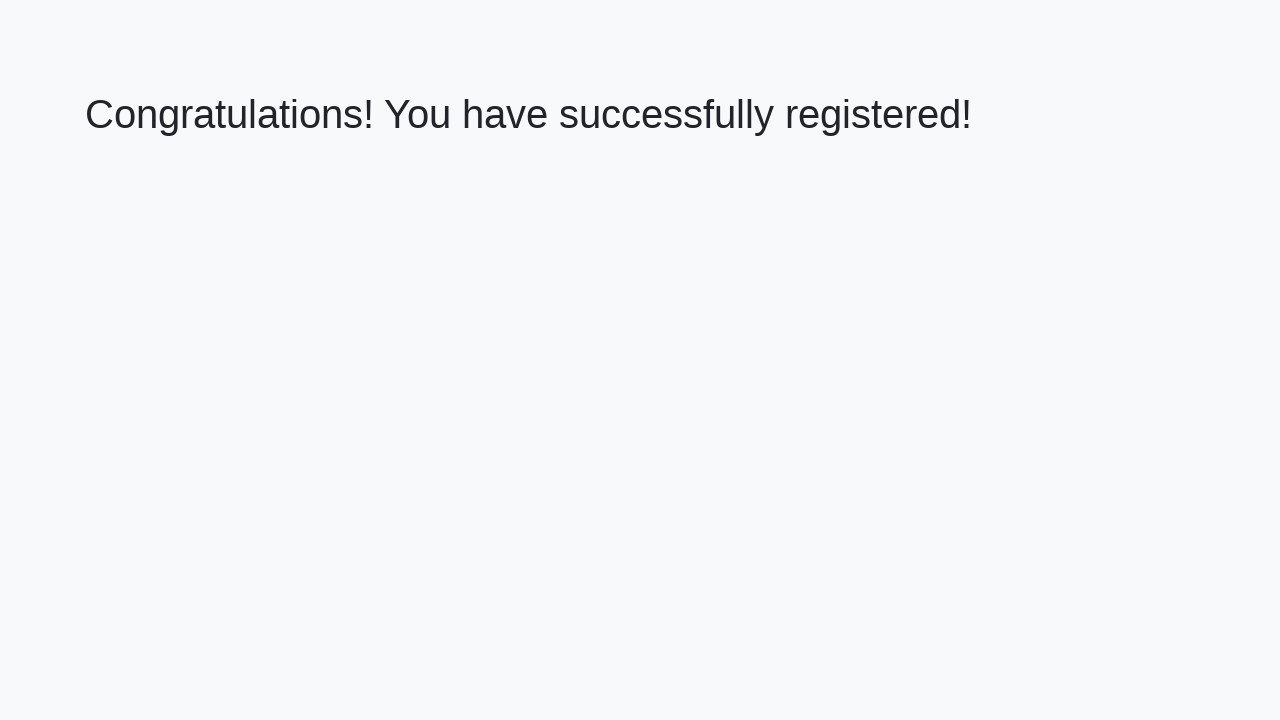